Tests dropdown selection functionality by selecting an option from a static dropdown menu using index selection

Starting URL: https://the-internet.herokuapp.com/dropdown

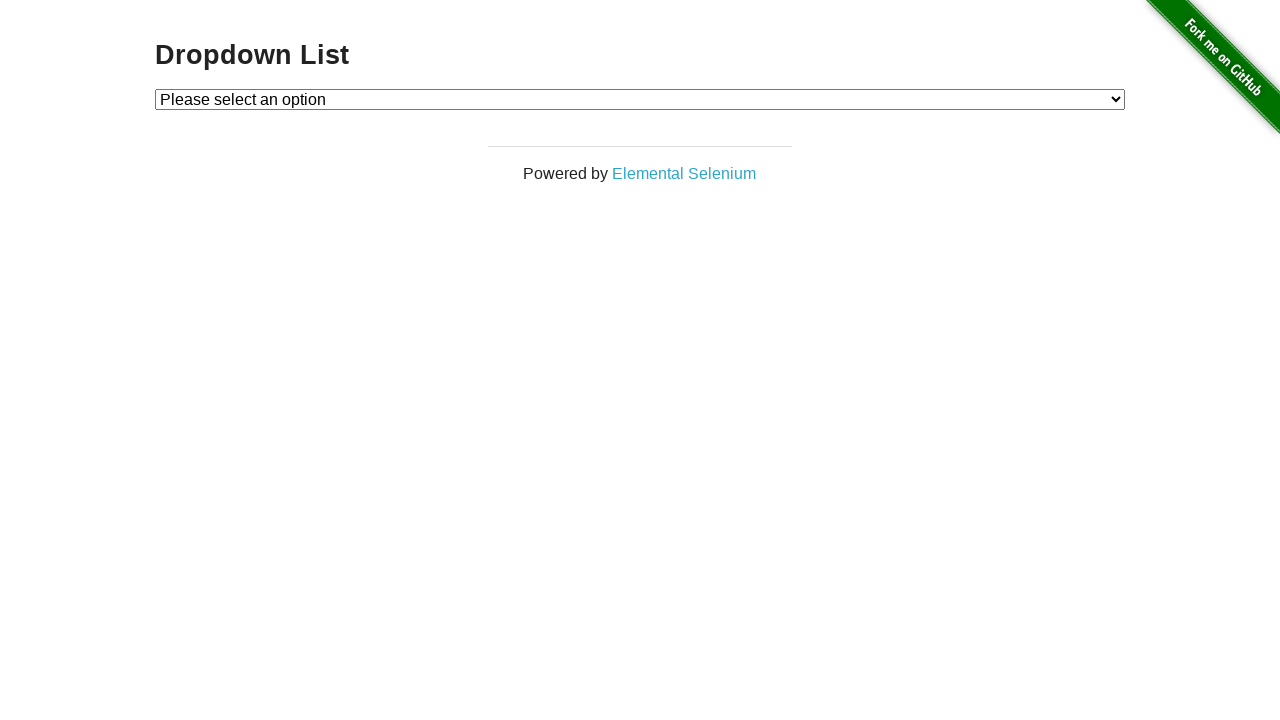

Selected 'Option 2' from dropdown menu by index on #dropdown
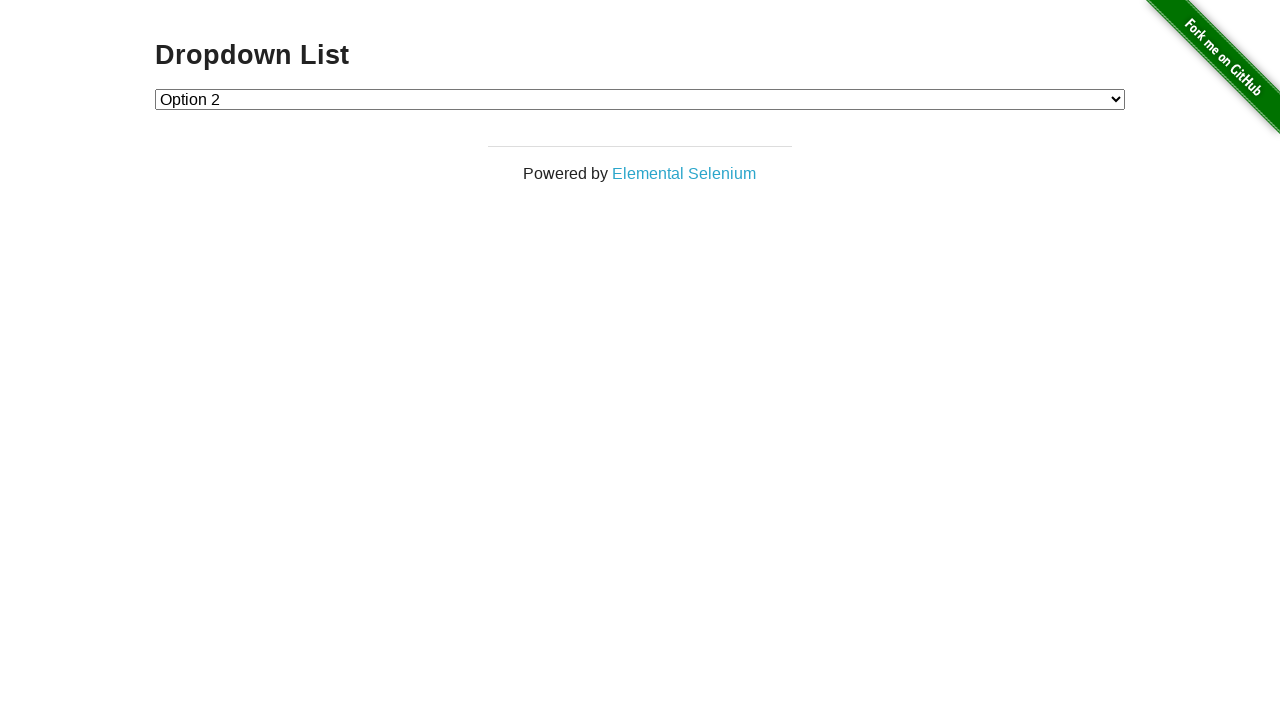

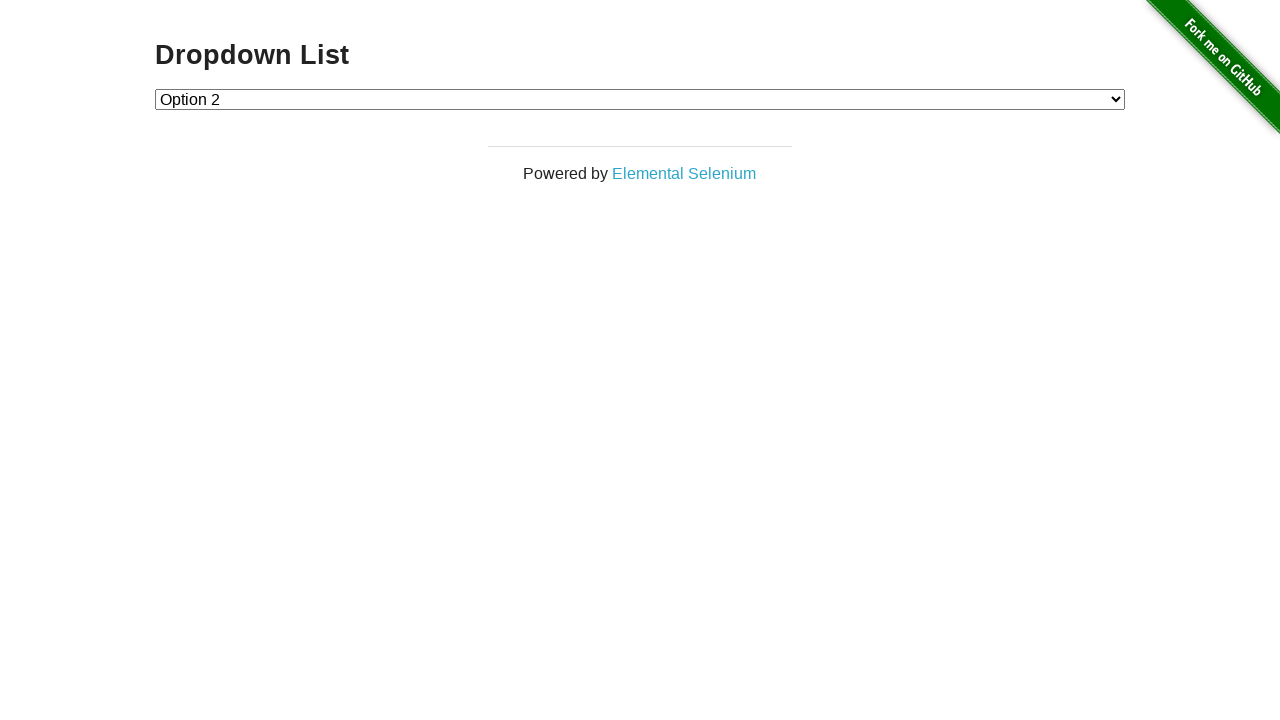